Tests sorting the Email column in ascending order by clicking the column header and verifying email values are sorted alphabetically.

Starting URL: http://the-internet.herokuapp.com/tables

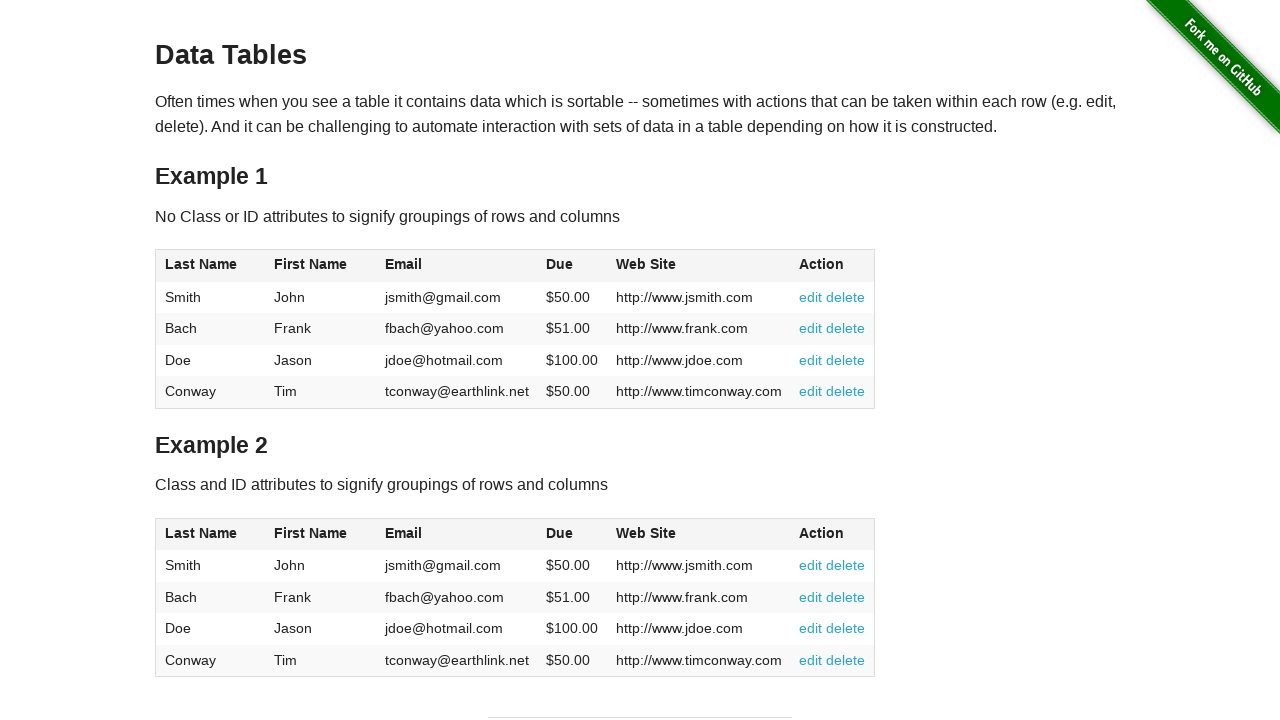

Clicked Email column header to sort ascending at (457, 266) on #table1 thead tr th:nth-of-type(3)
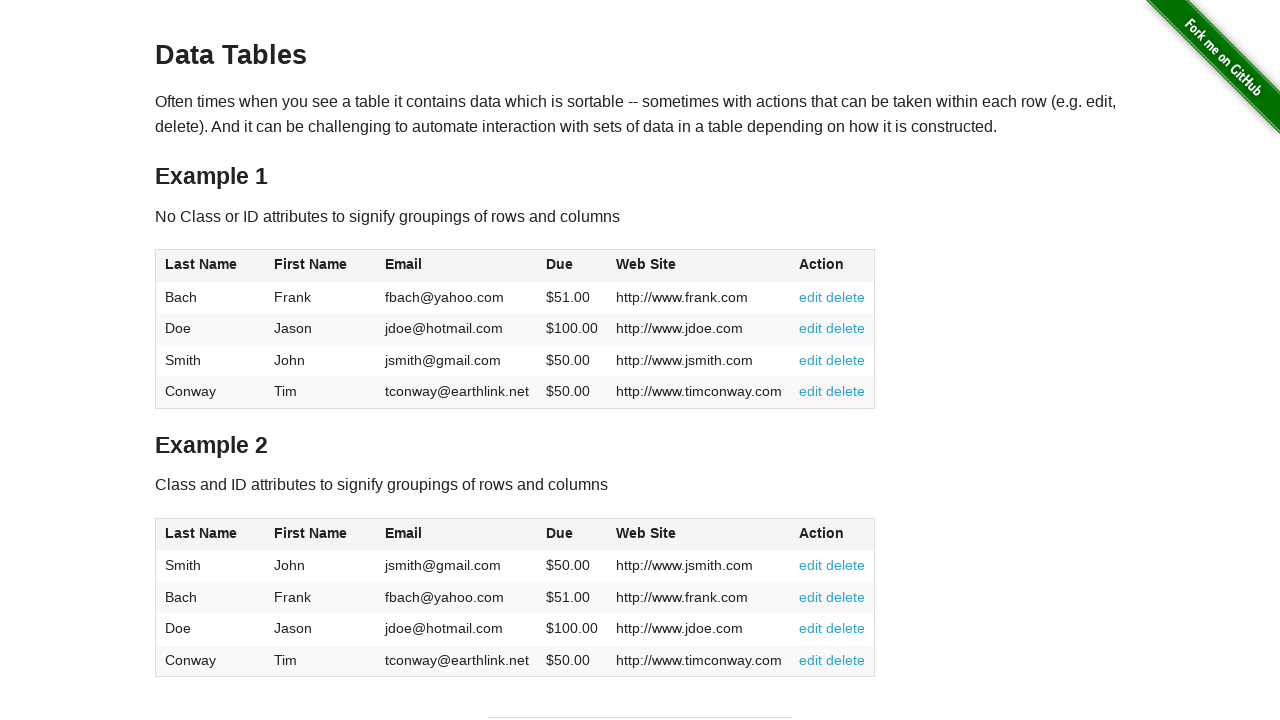

Email column cells loaded in table body
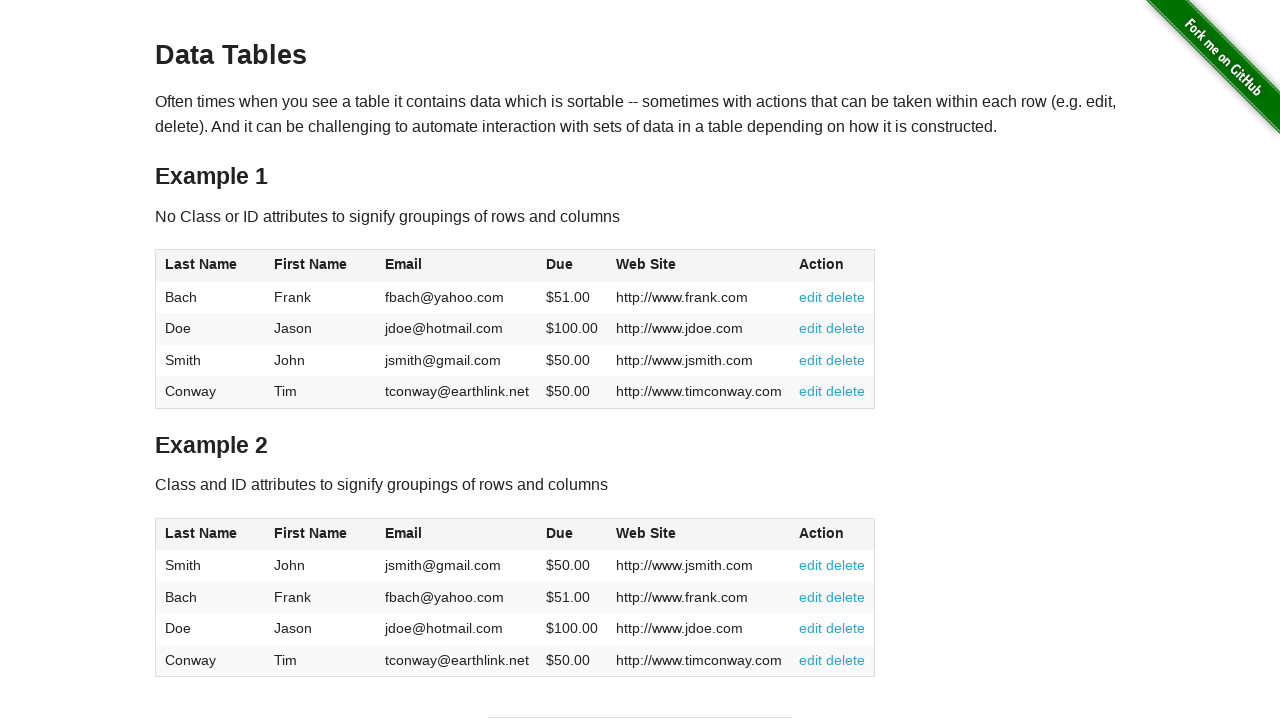

Retrieved all email cells from the table
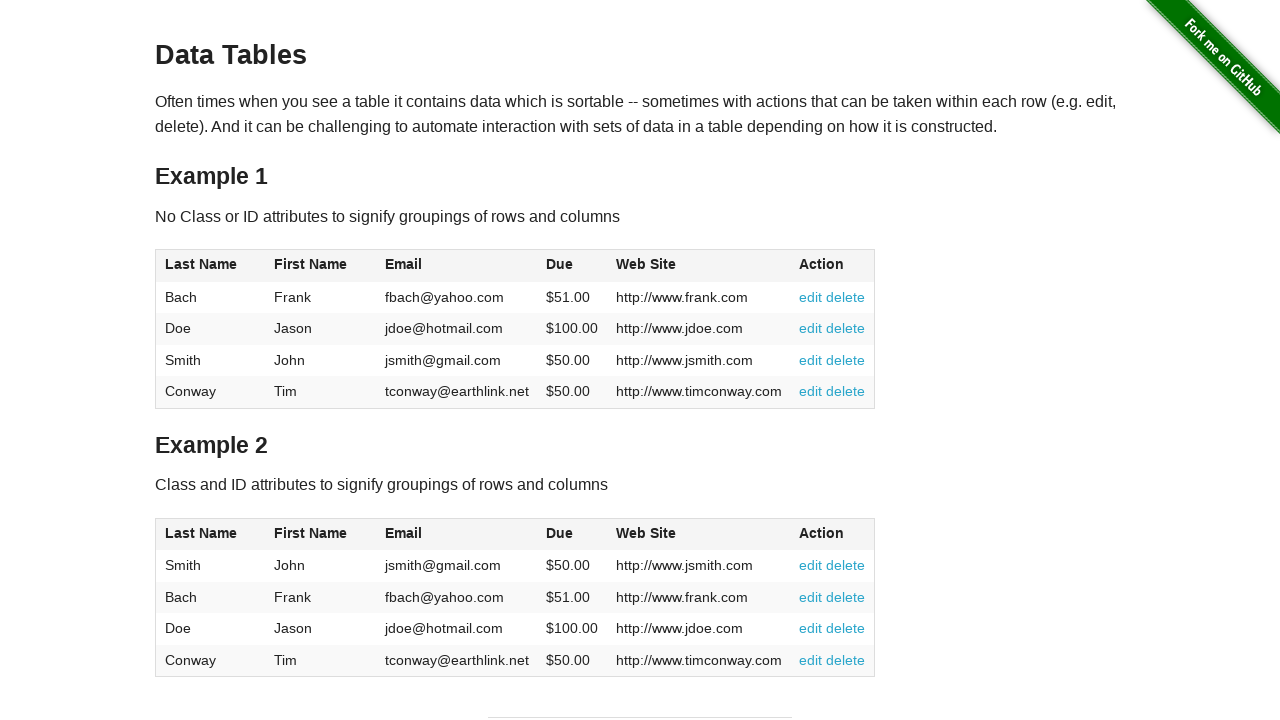

Extracted email values: ['fbach@yahoo.com', 'jdoe@hotmail.com', 'jsmith@gmail.com', 'tconway@earthlink.net']
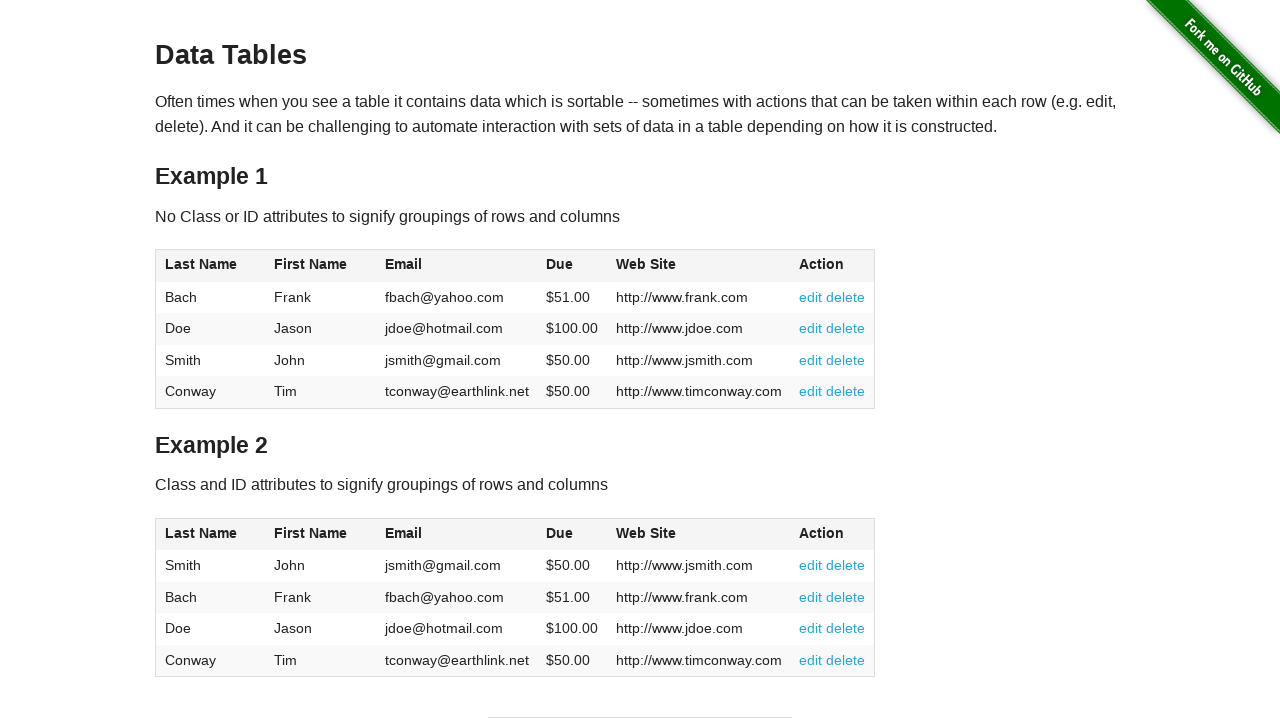

Verified emails are sorted in ascending alphabetical order
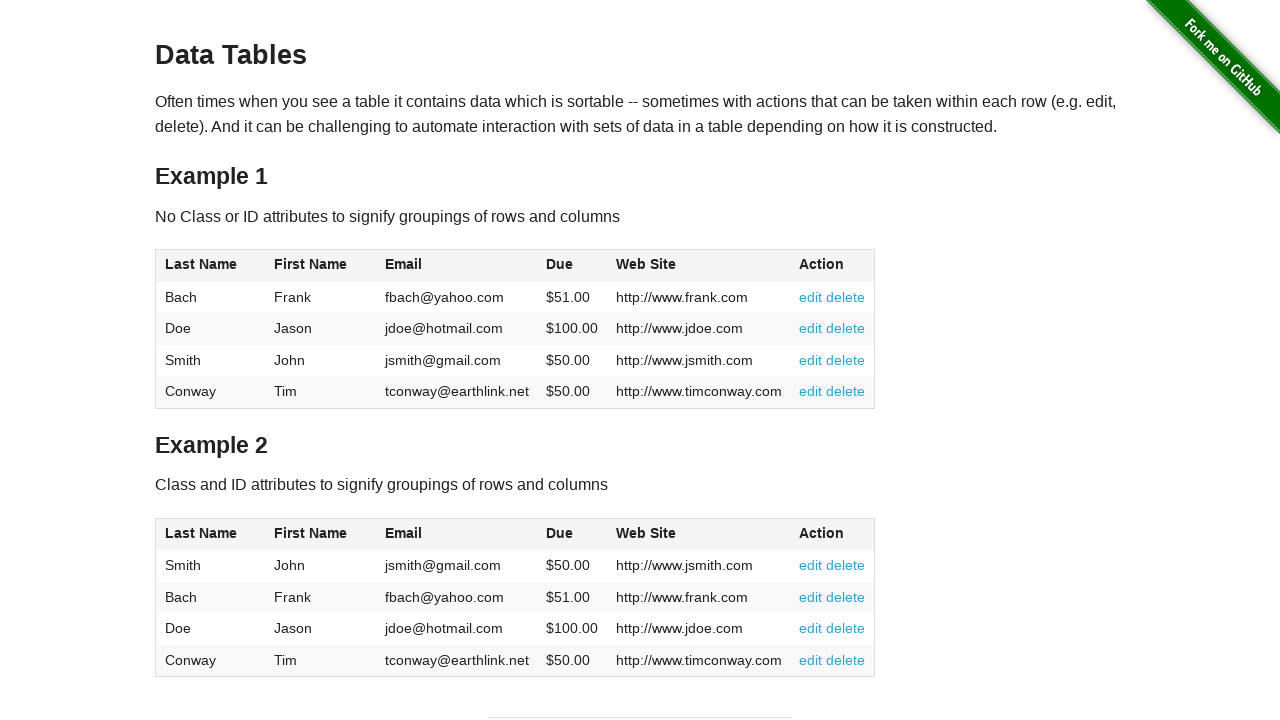

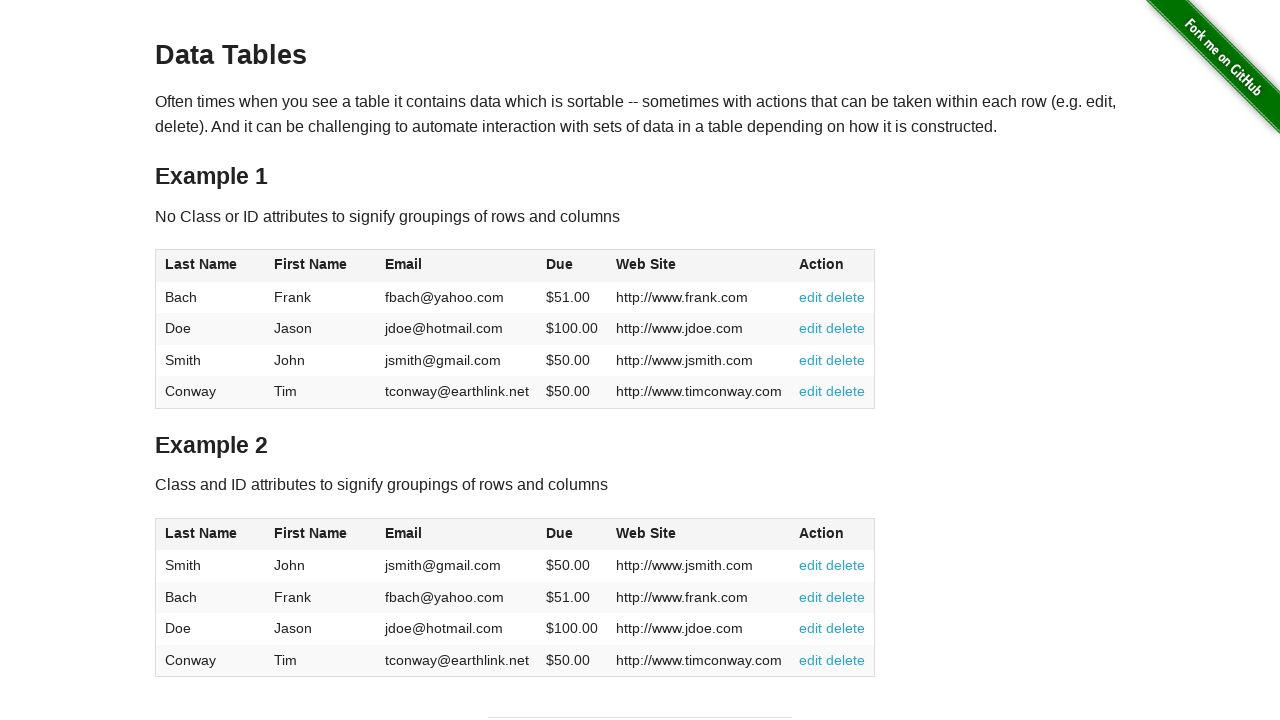